Navigates to a YouTube video page and clicks on the YouTube logo/profile image element

Starting URL: https://www.youtube.com/watch?v=NYA7AVdD4hA&list=PLUDwpEzHYYLvx6SuogA7Zhb_hZl3sln66&index=3

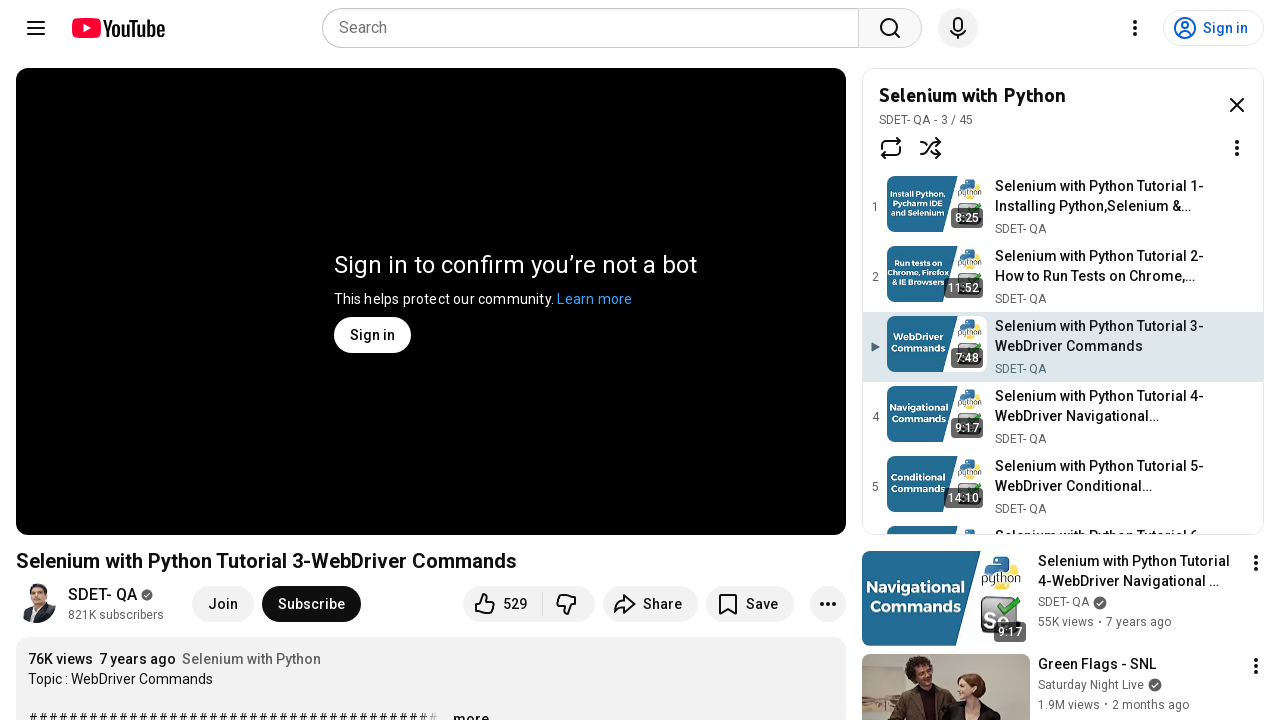

Navigated to YouTube video page
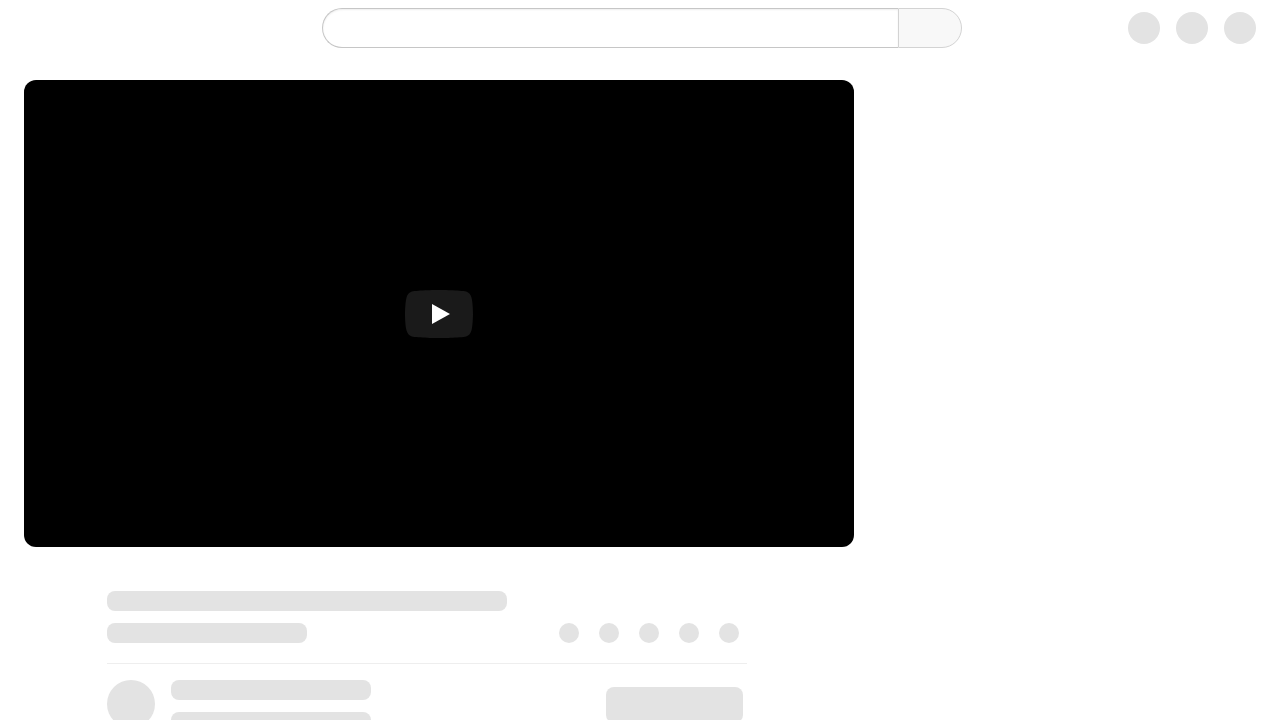

Clicked on YouTube logo/profile image element at (36, 603) on xpath=//*[@id="img"]
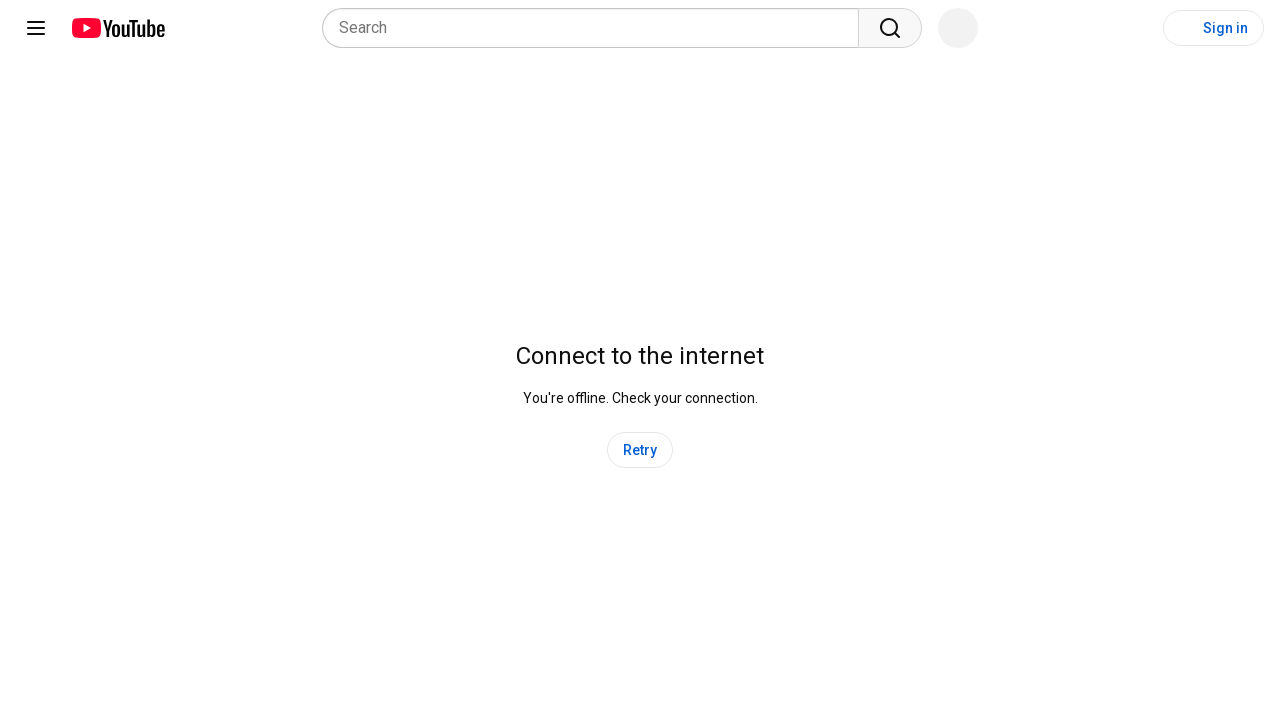

Waited 5 seconds for navigation or action to complete
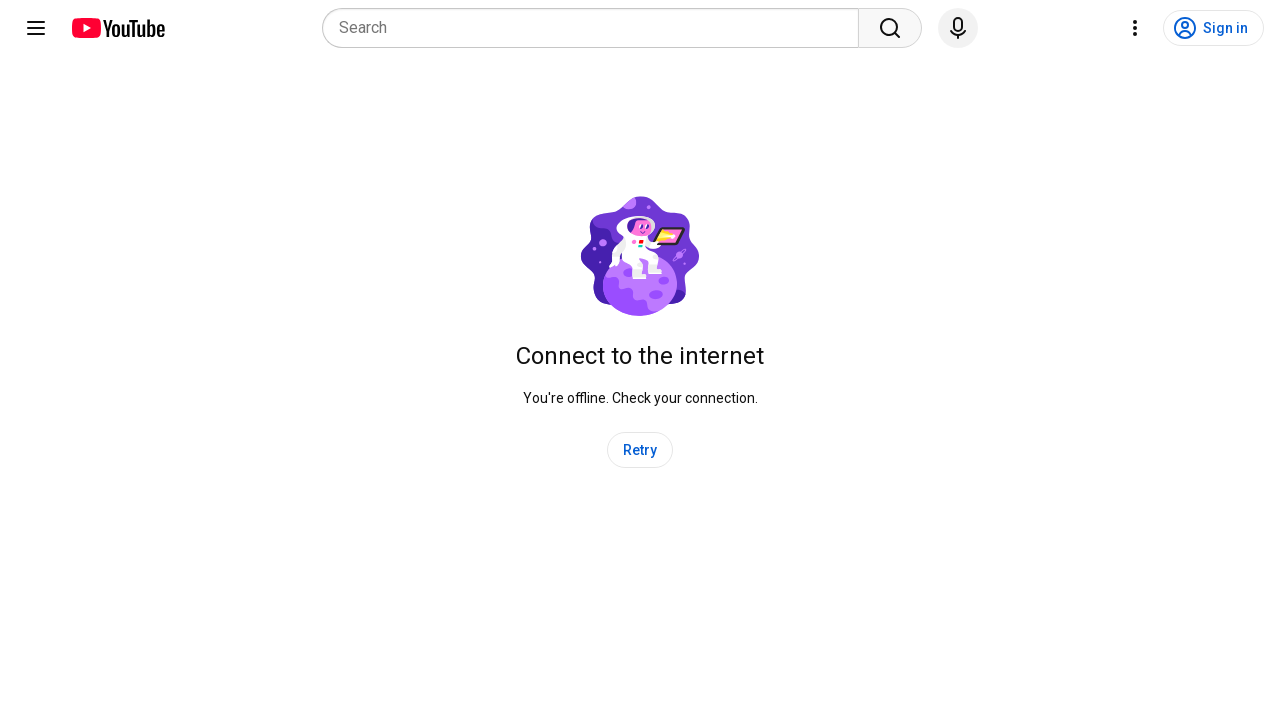

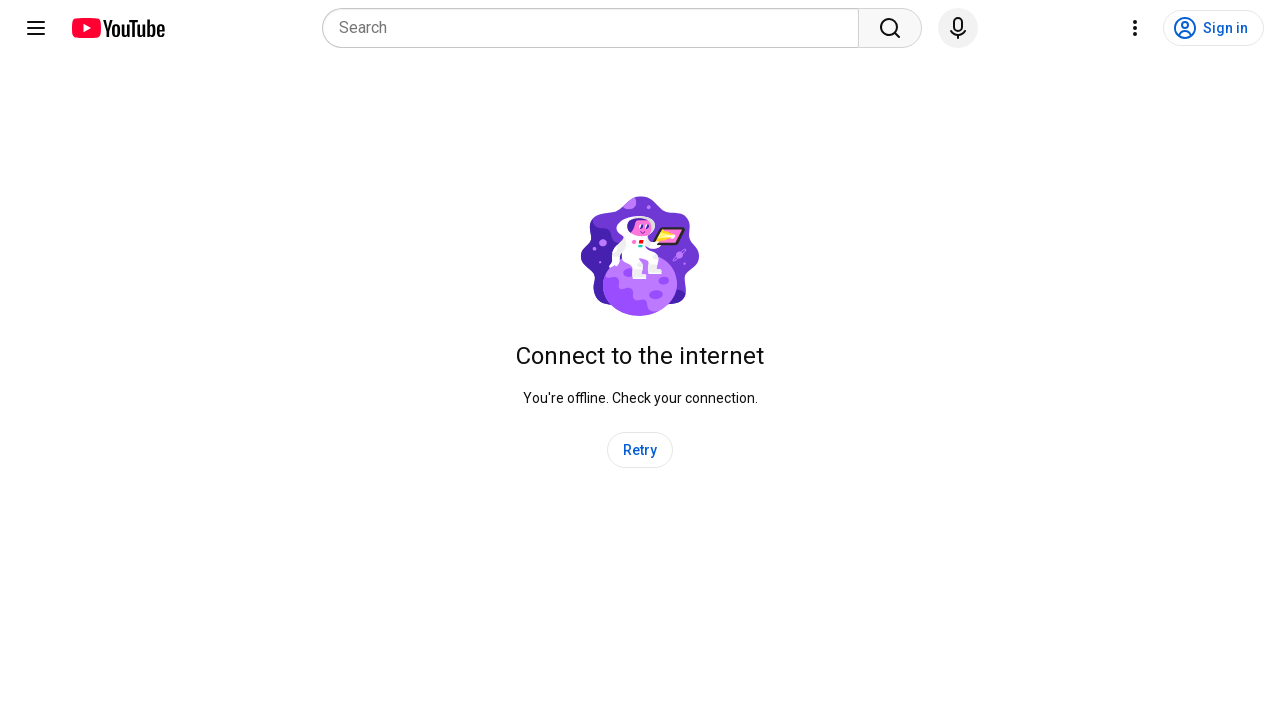